Tests Twitch search functionality by navigating to Twitch, using keyboard navigation to reach the search field, typing "Diablo IV", and verifying search results contain Diablo content.

Starting URL: https://www.twitch.tv

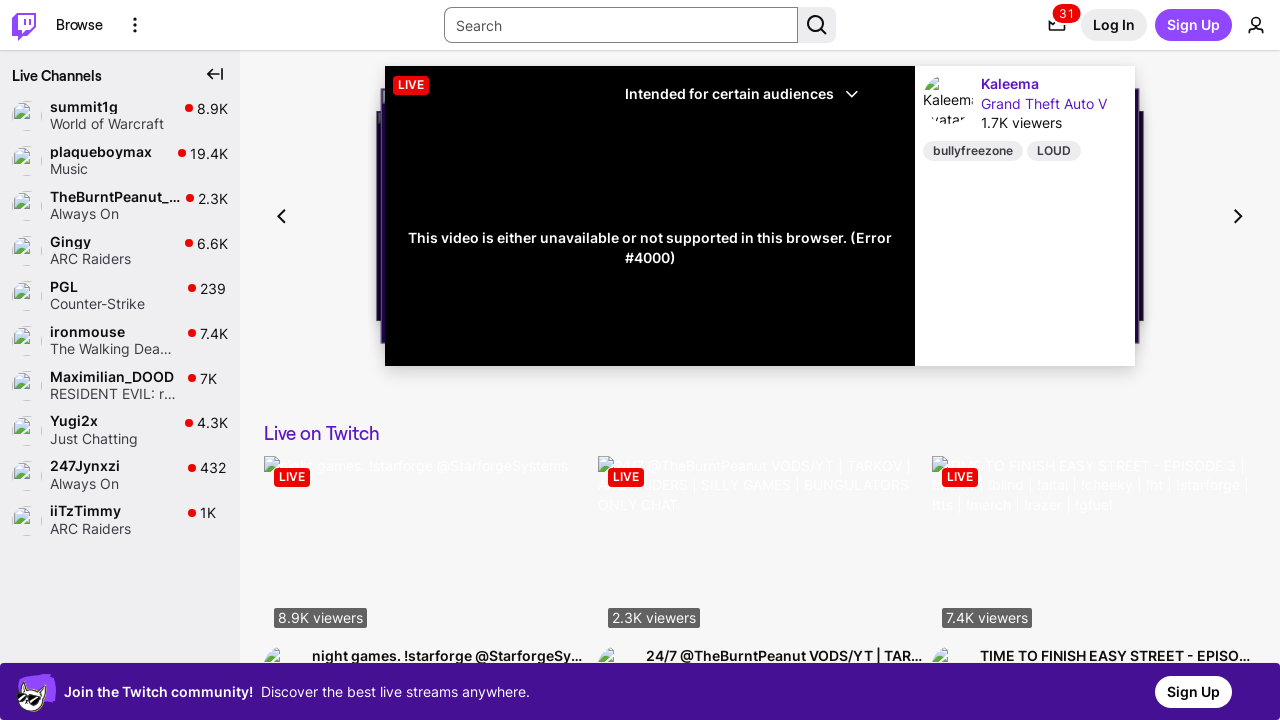

Waited for Twitch page to fully load (networkidle)
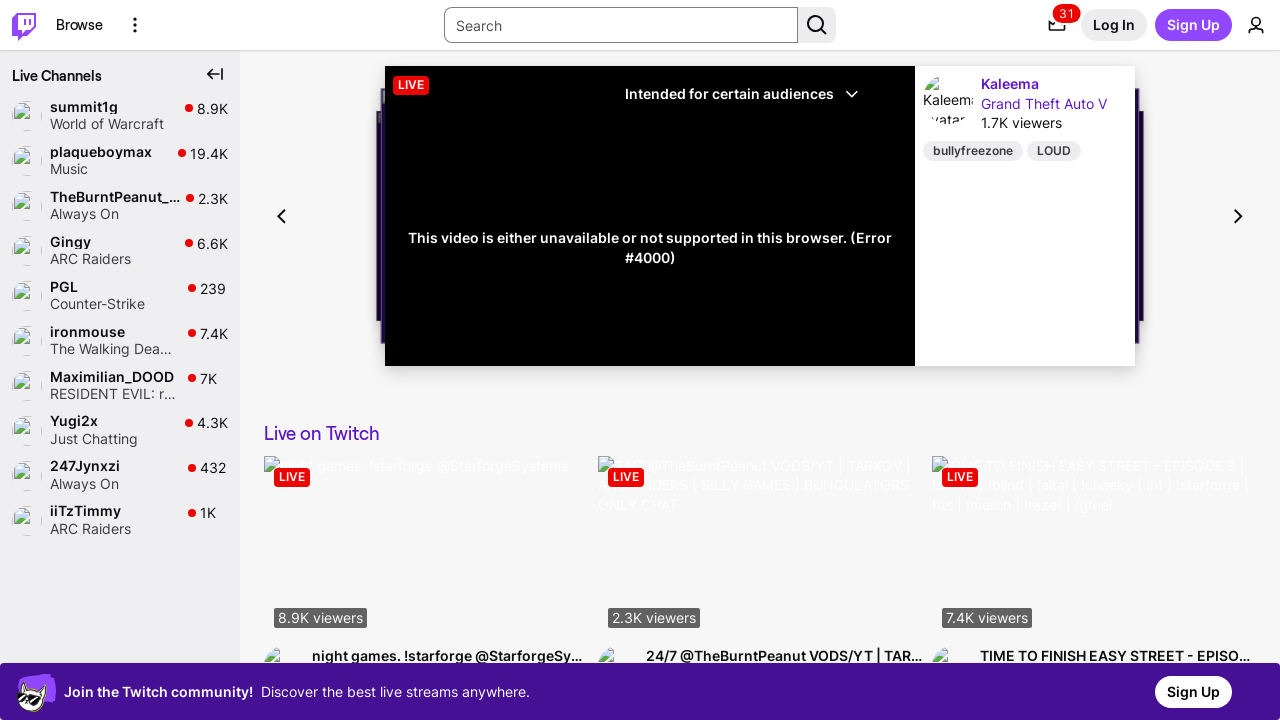

Verified page title contains 'Twitch'
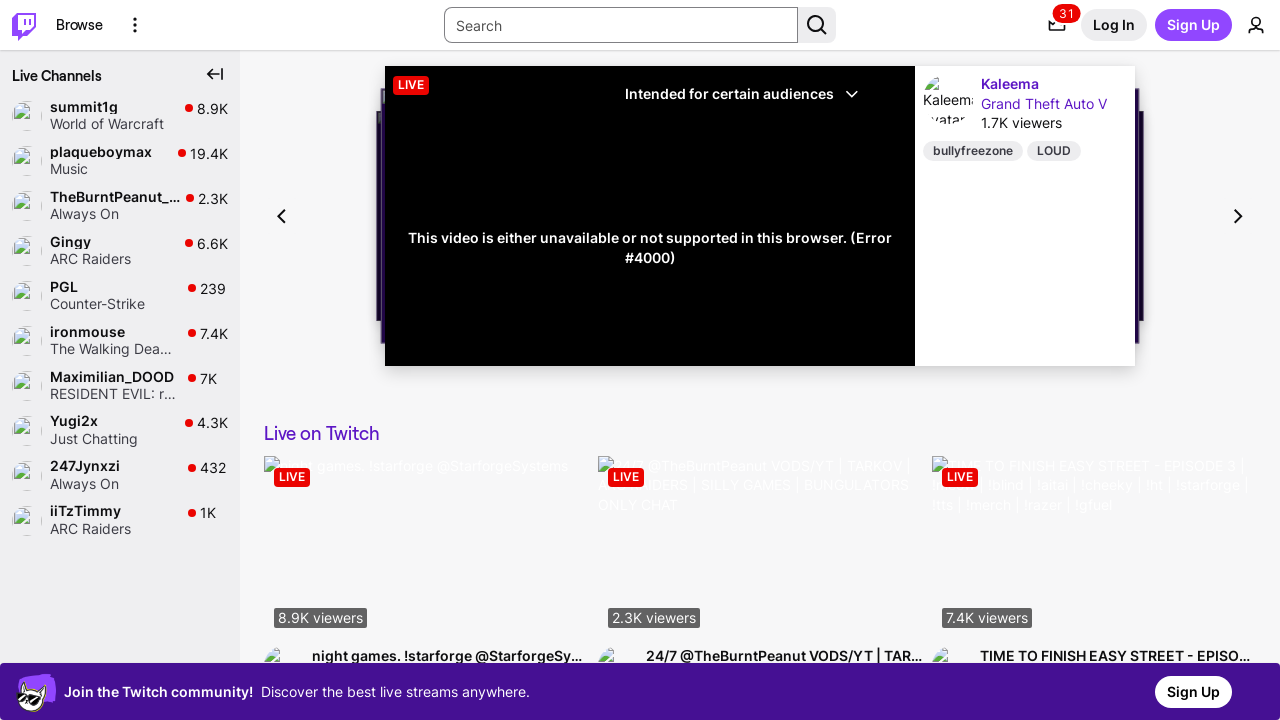

Pressed Tab to navigate to search field
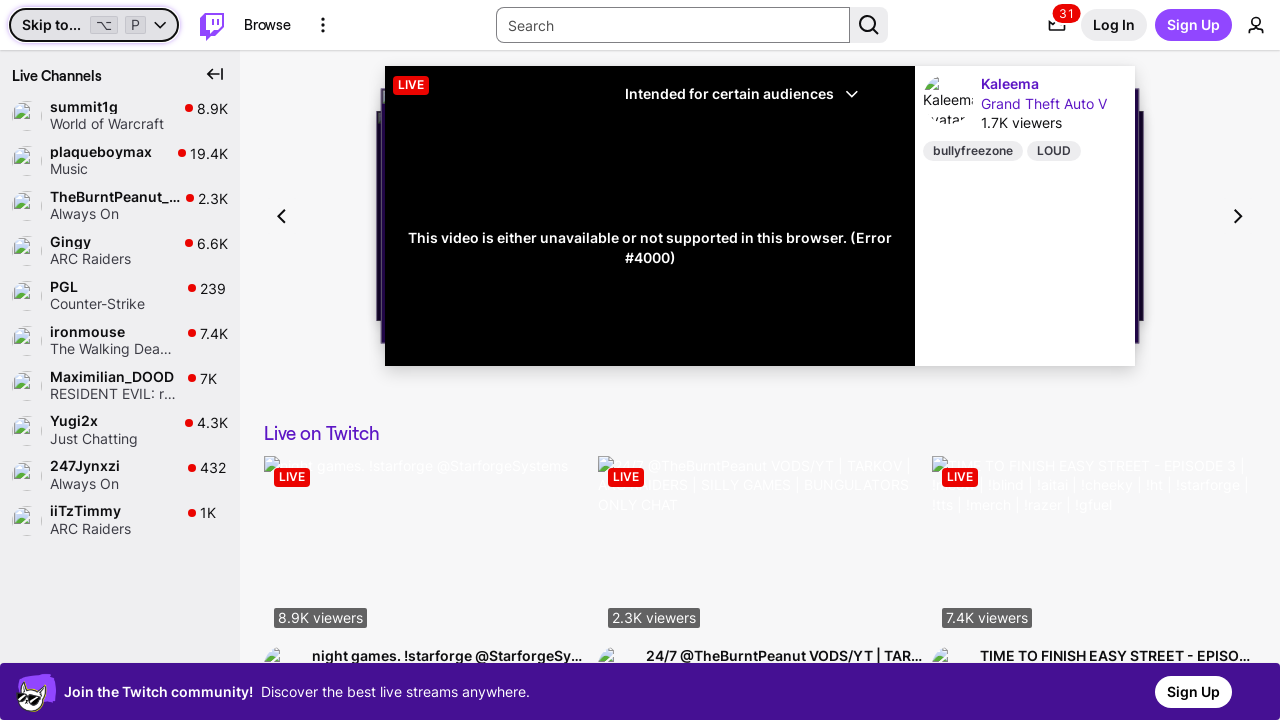

Waited 1 second between tab presses
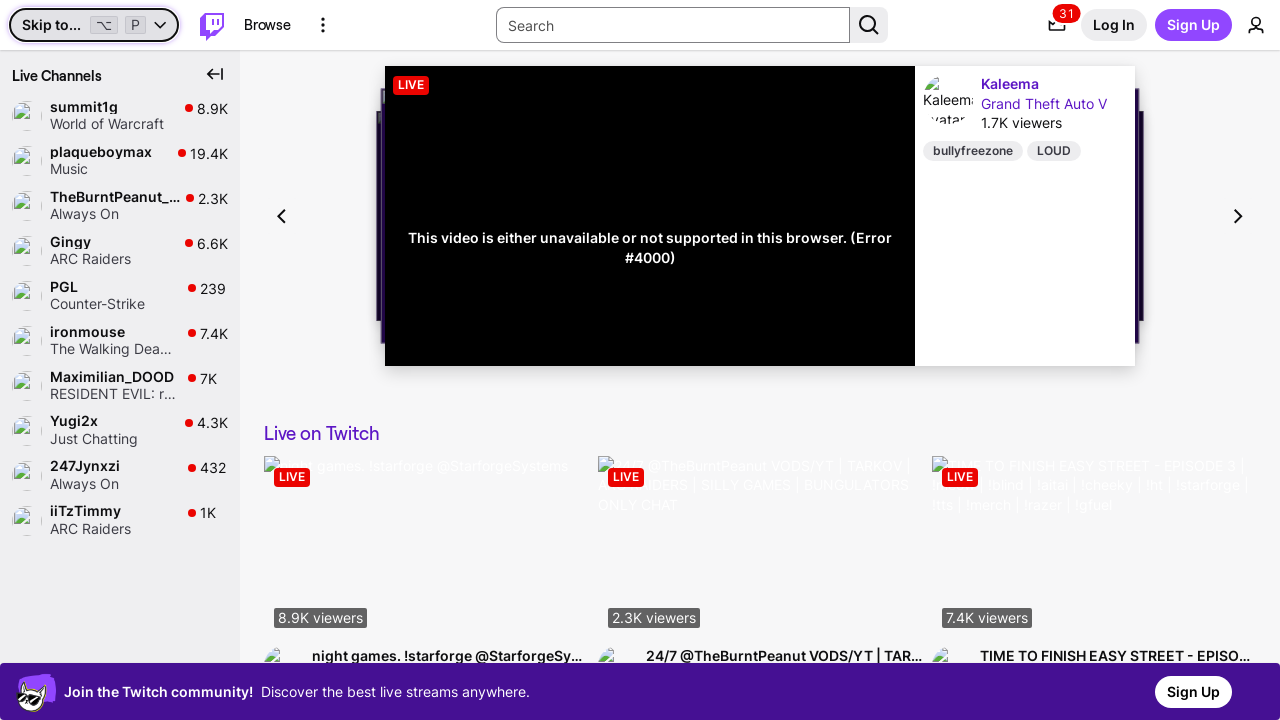

Pressed Tab to navigate to search field
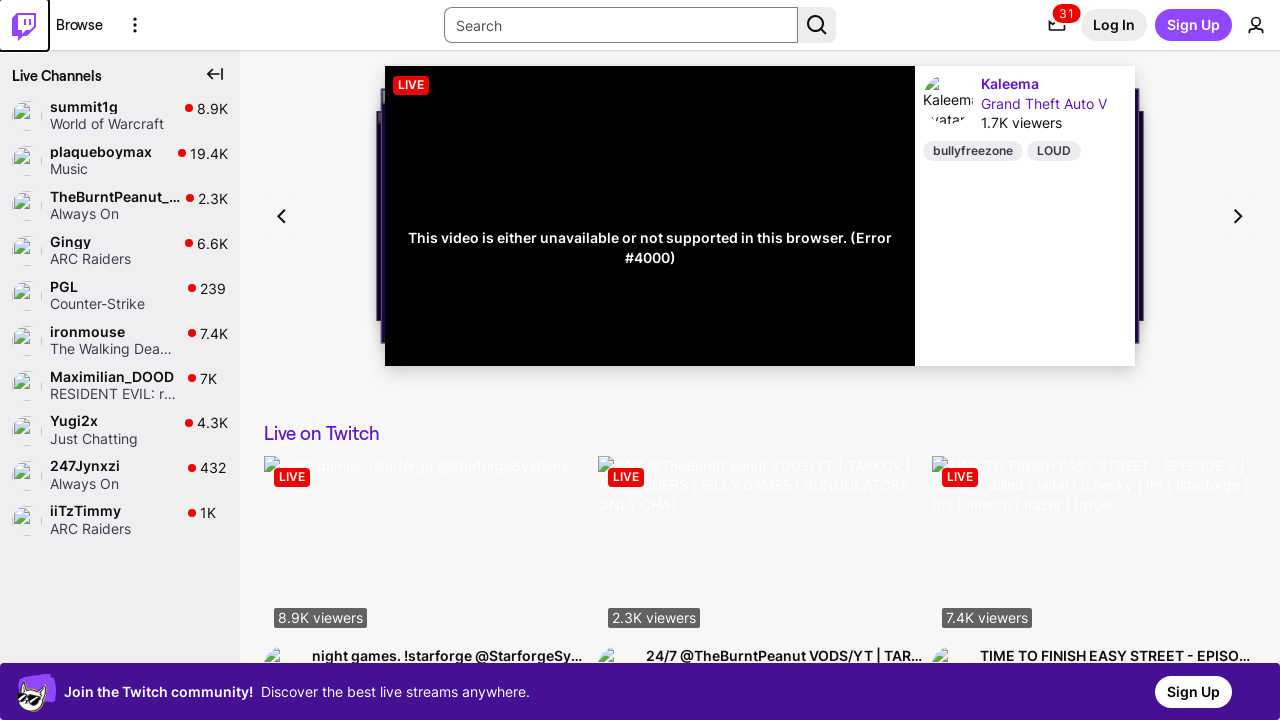

Waited 1 second between tab presses
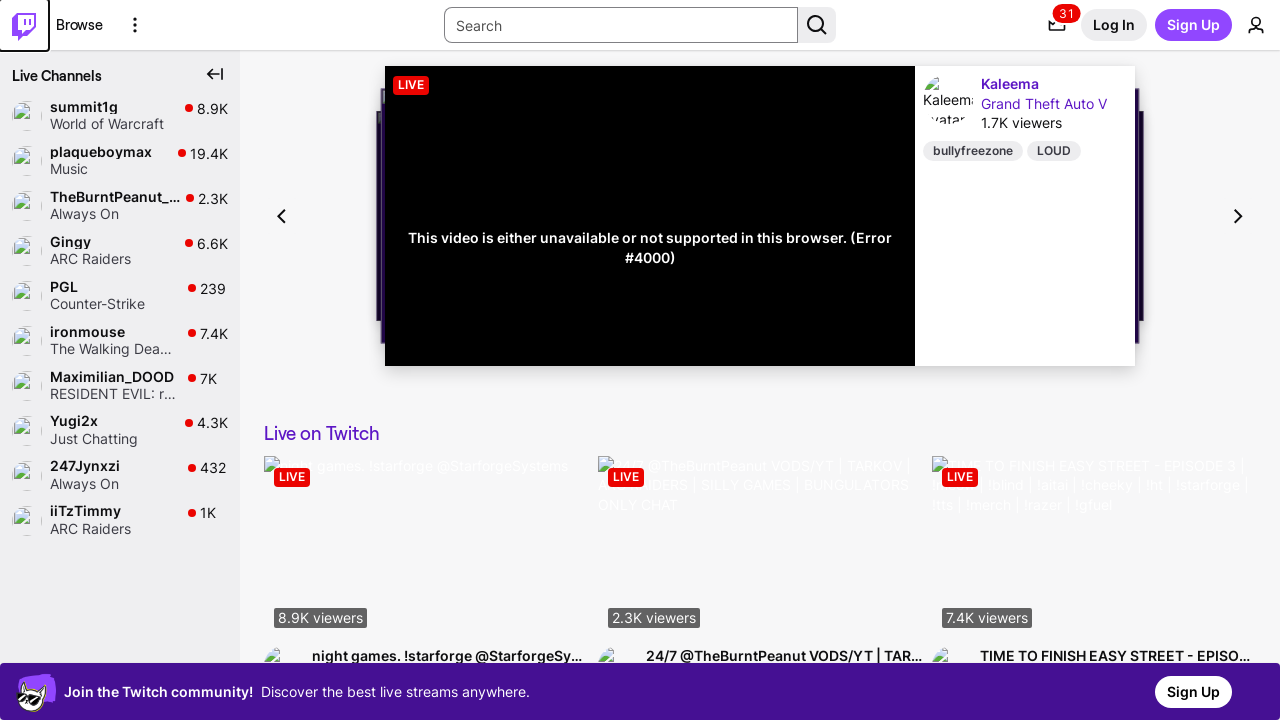

Pressed Tab to navigate to search field
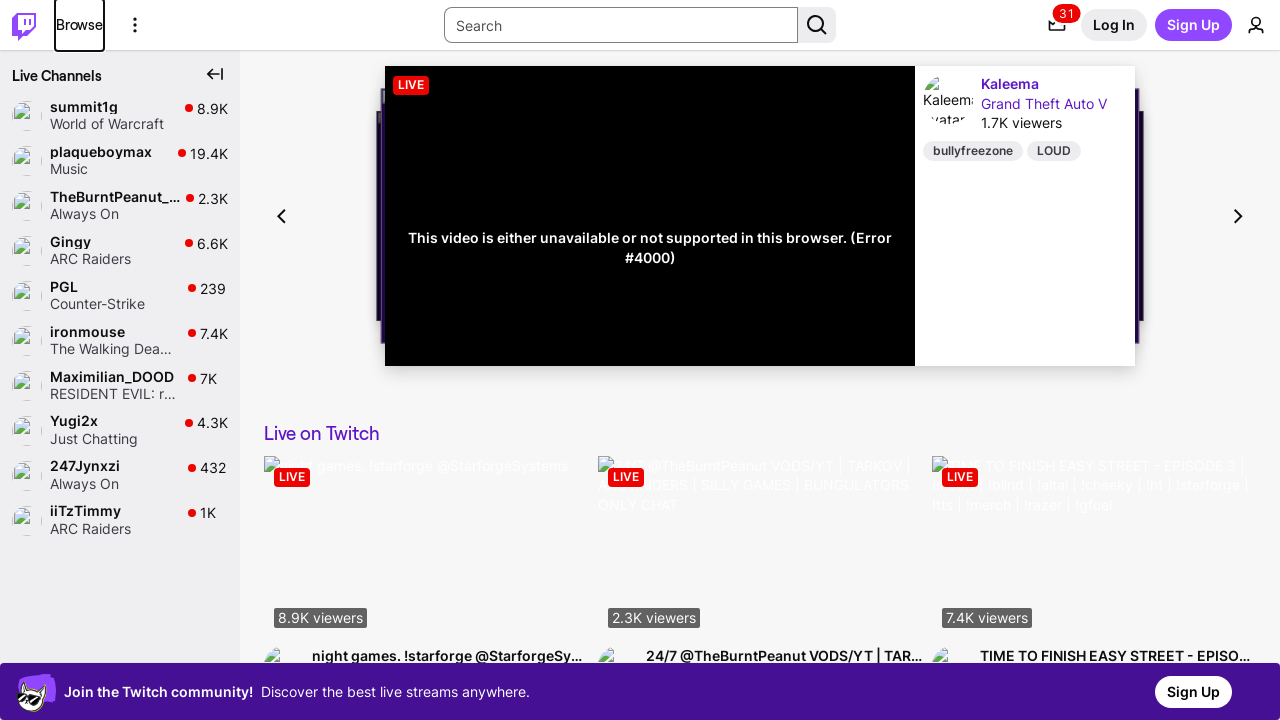

Waited 1 second between tab presses
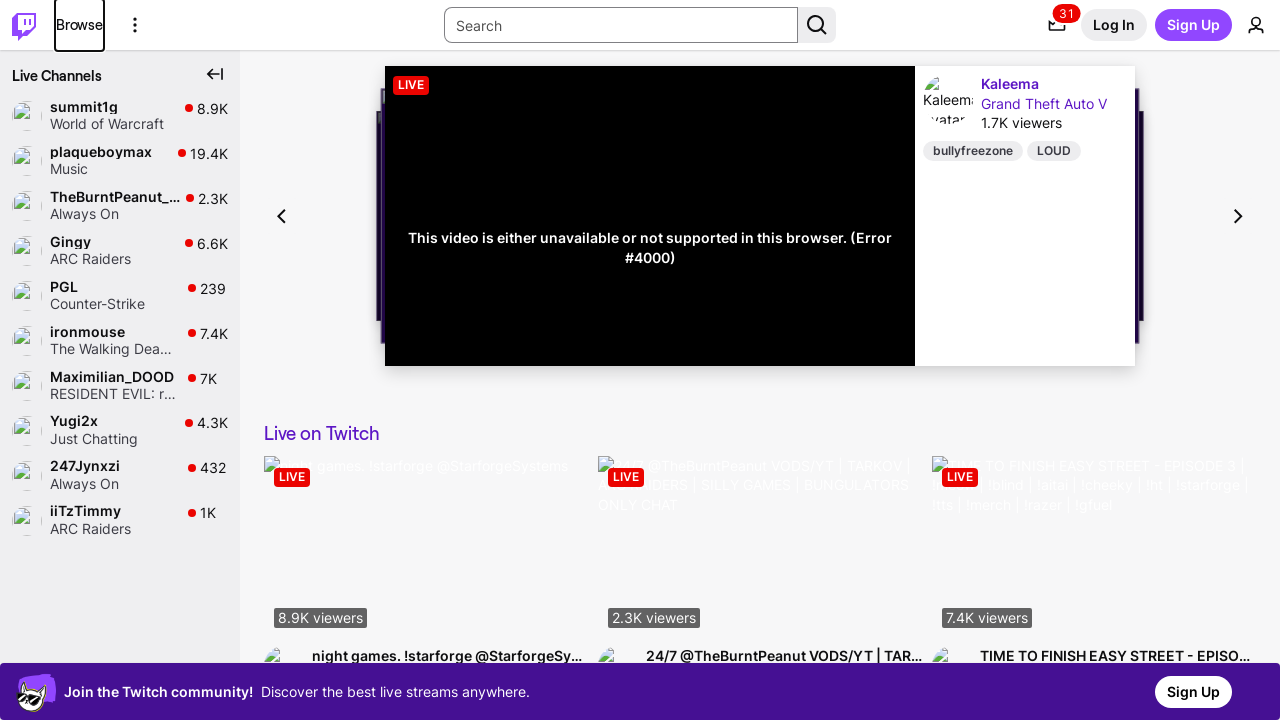

Pressed Tab to navigate to search field
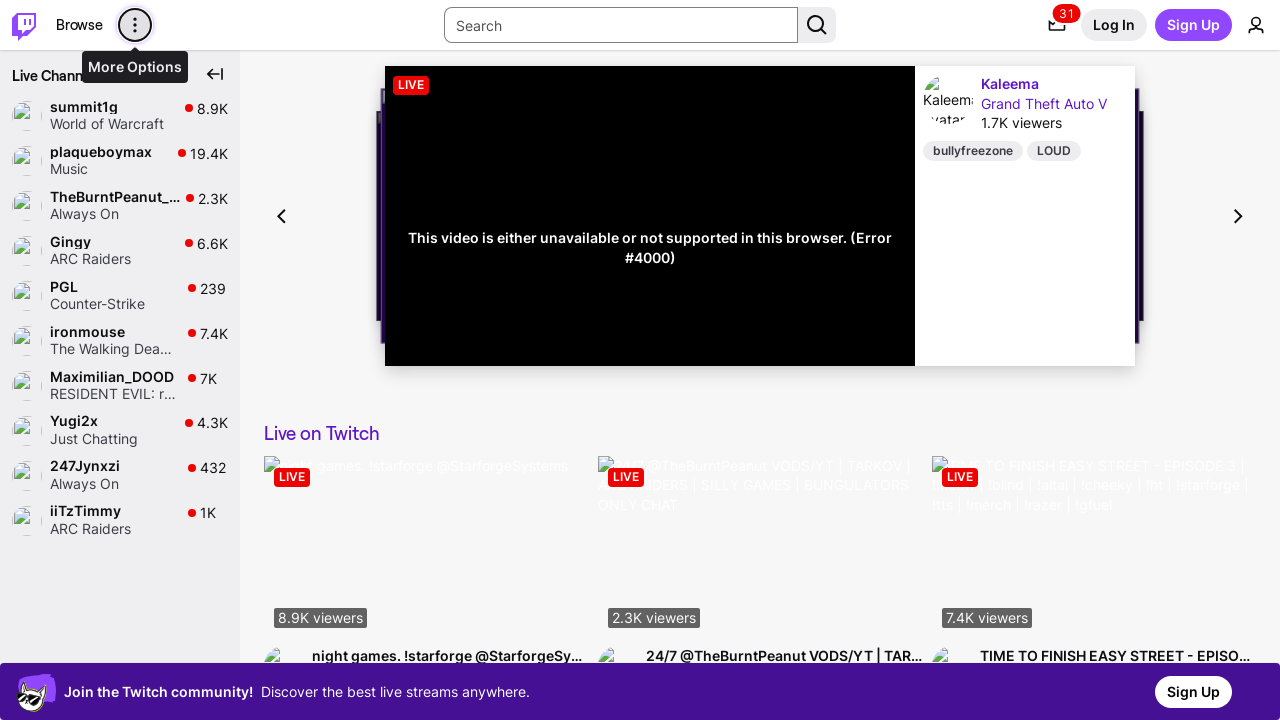

Waited 1 second between tab presses
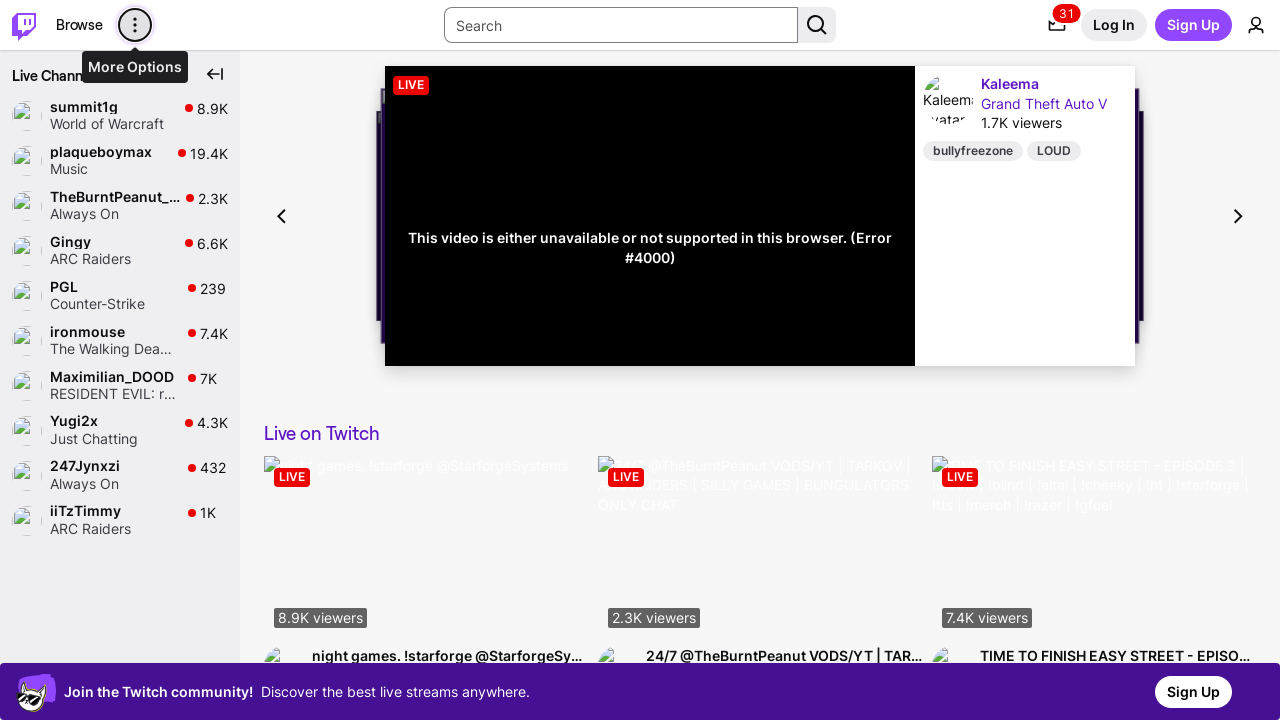

Pressed Tab to navigate to search field
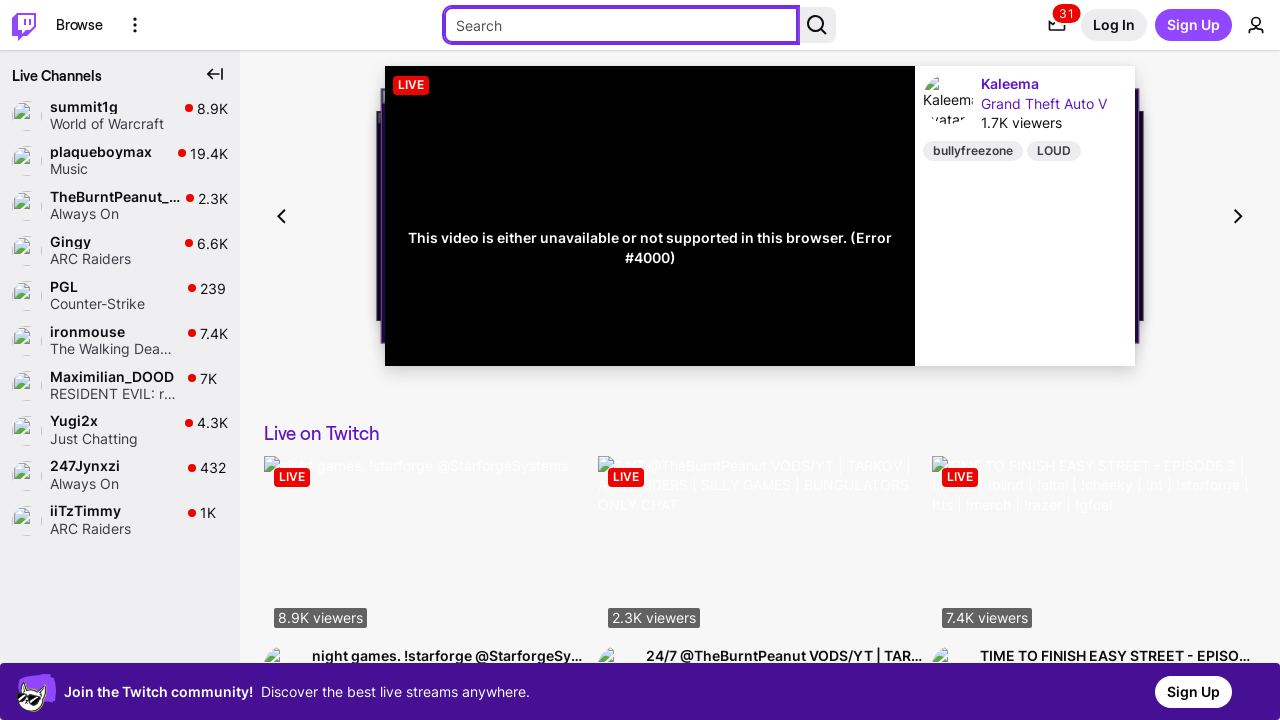

Waited 1 second between tab presses
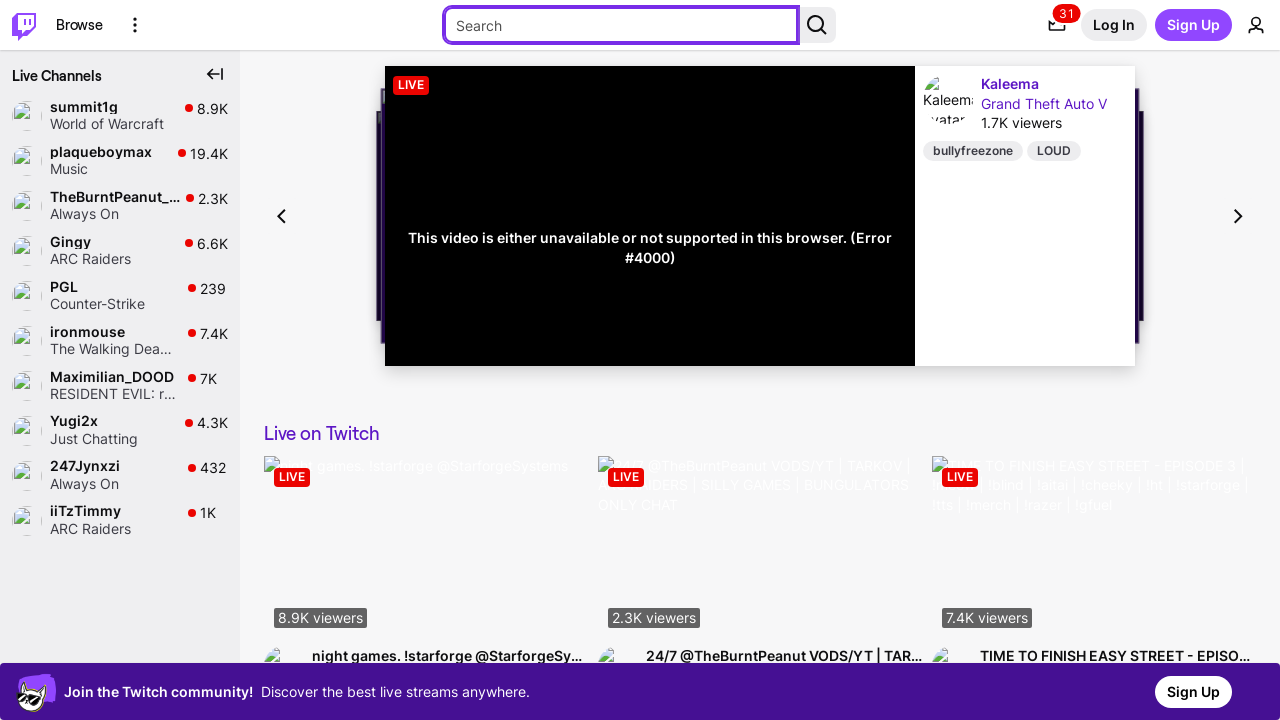

Typed 'Diablo IV' in search field
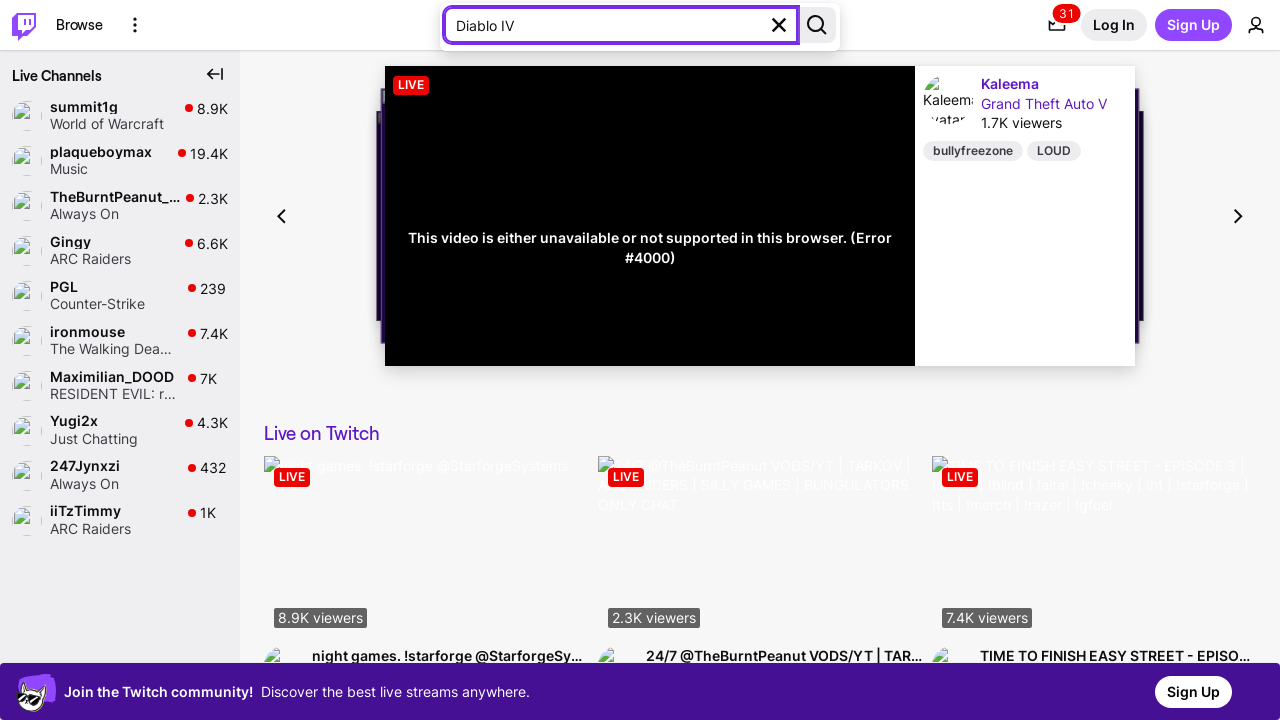

Pressed Enter to submit search query
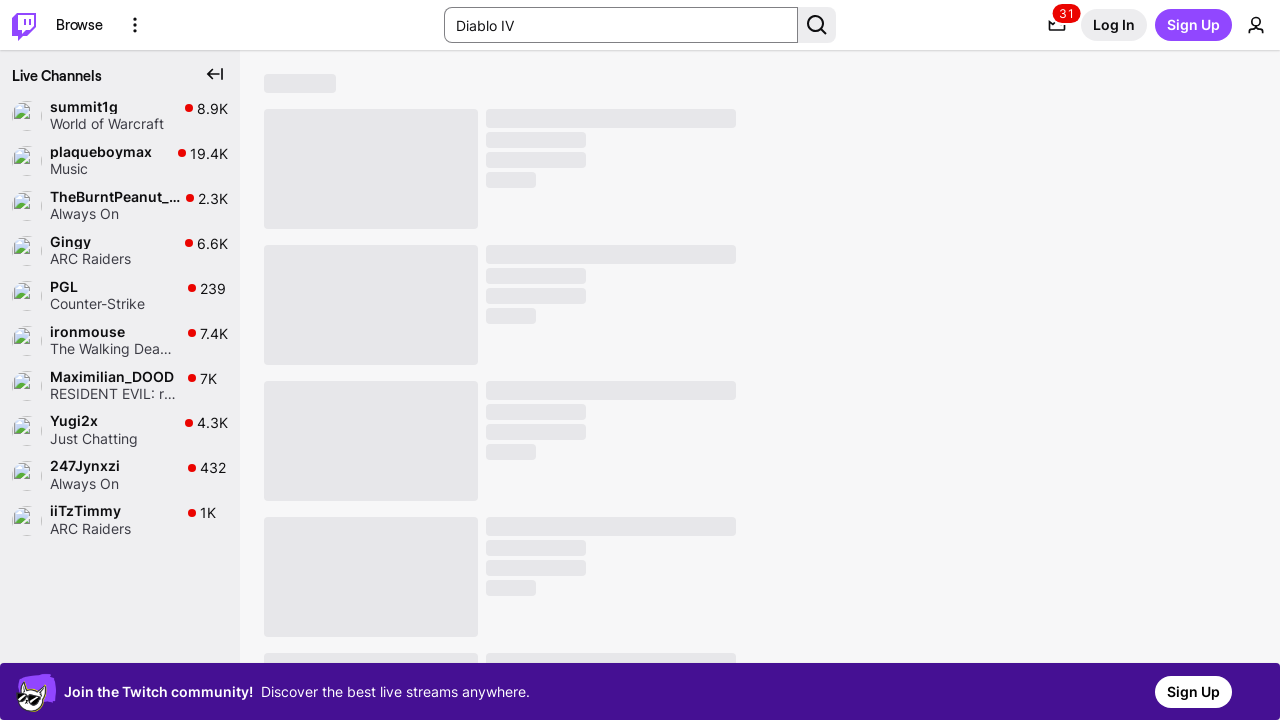

Search results loaded and Diablo link found
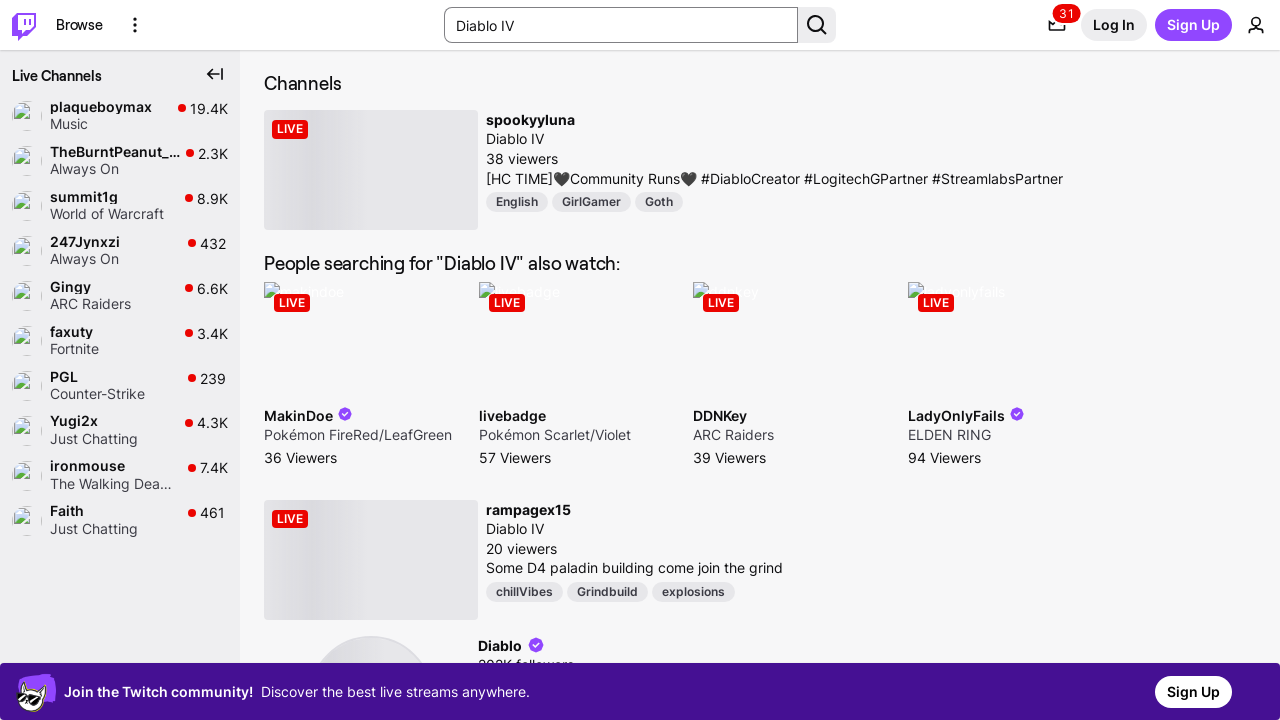

Verified search results contain 'Diablo'
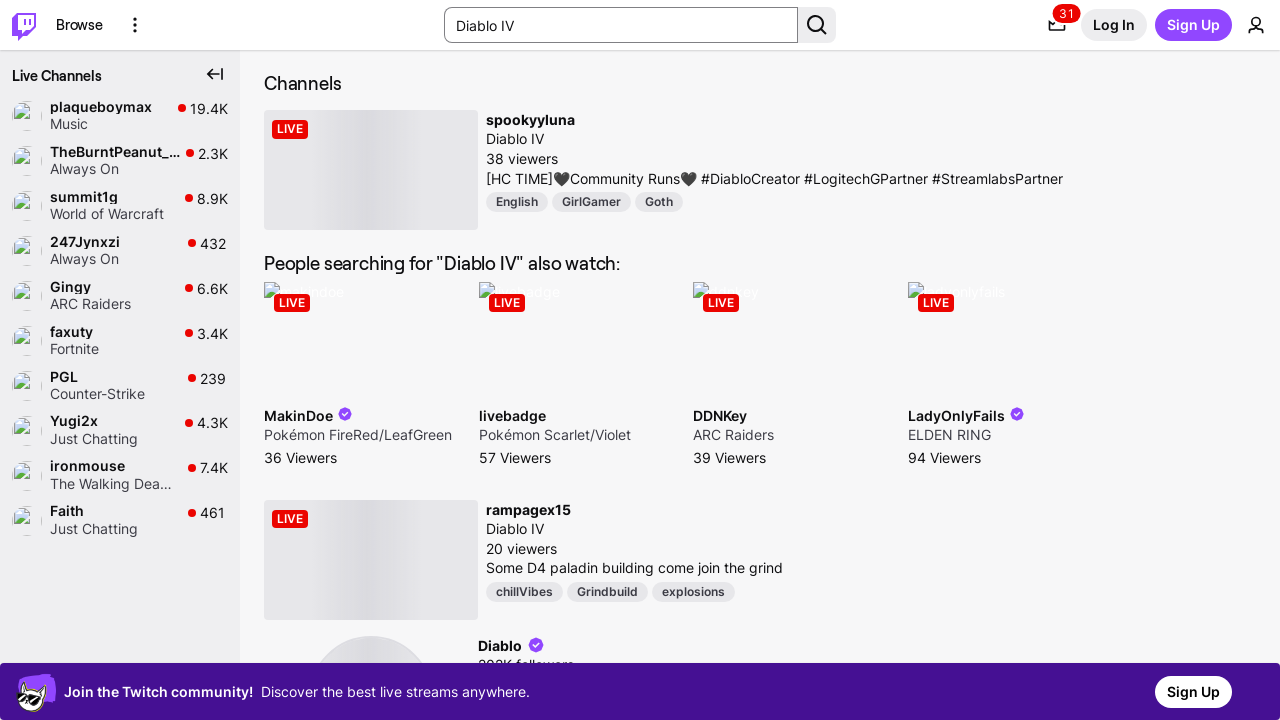

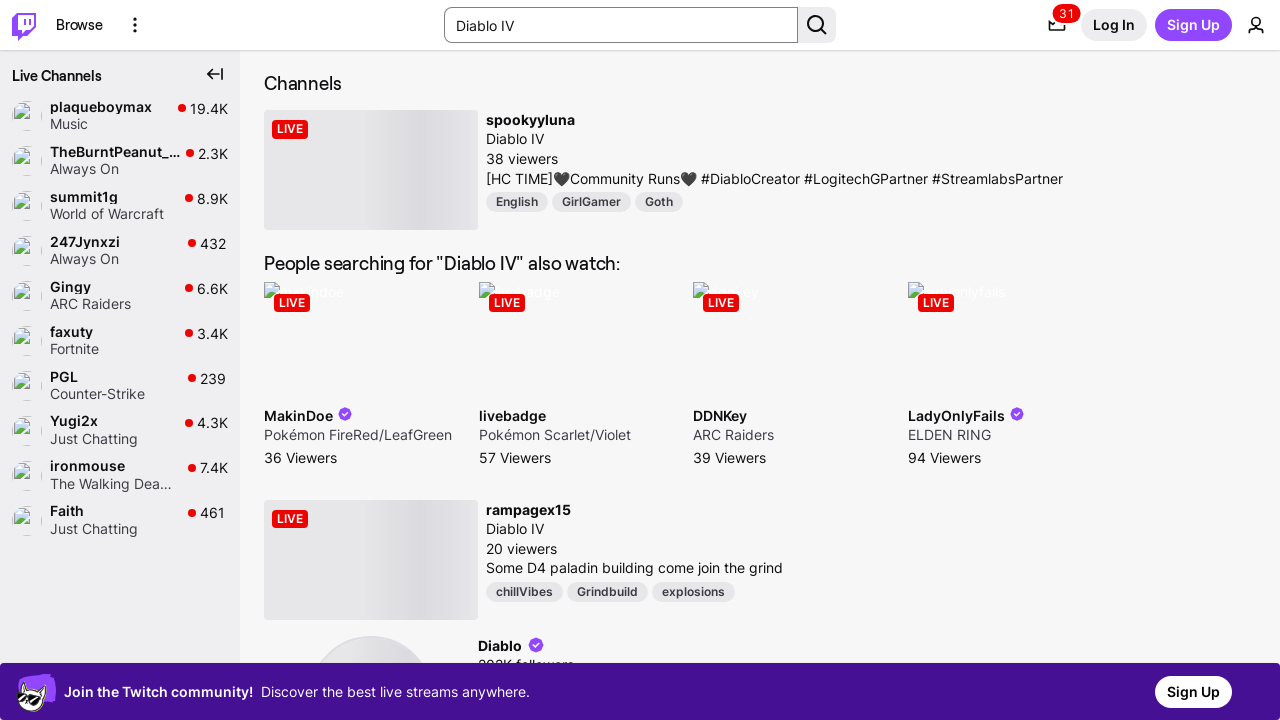